Tests scrolling through all lines of code in a CodeMirror editor using sibling navigation

Starting URL: https://codemirror.net/demo/simplemode.html

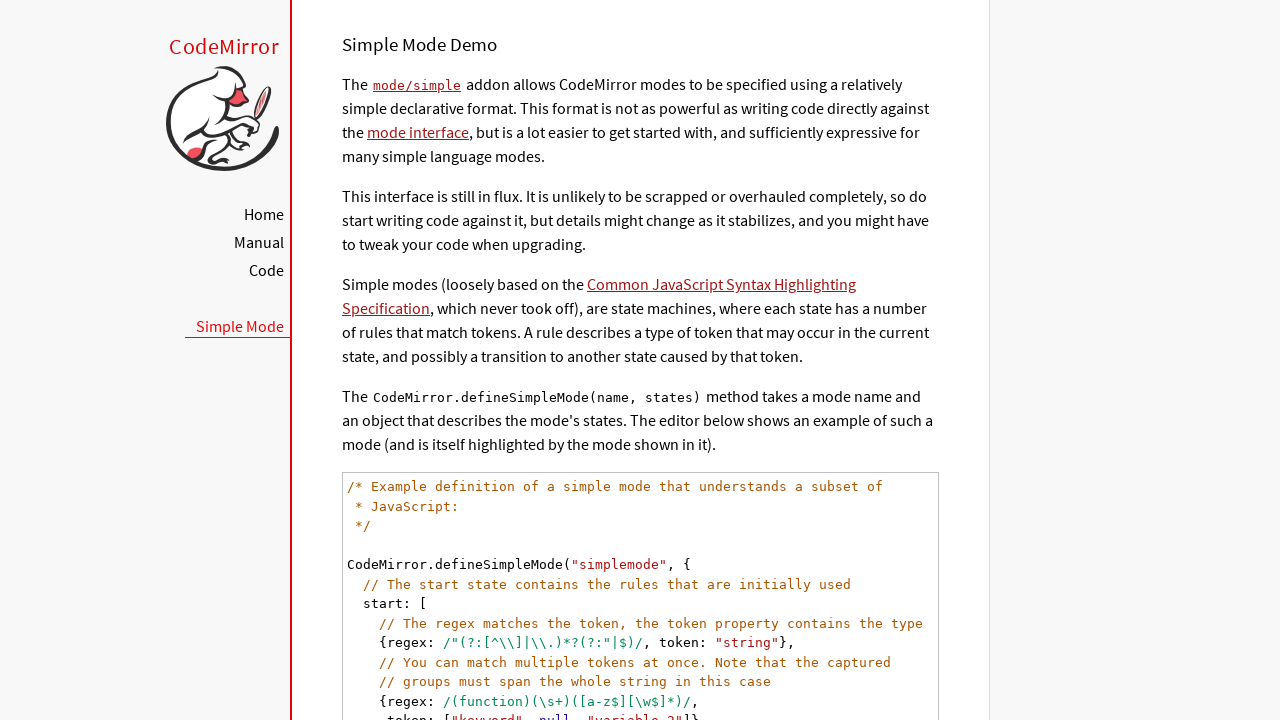

CodeMirror code container became visible
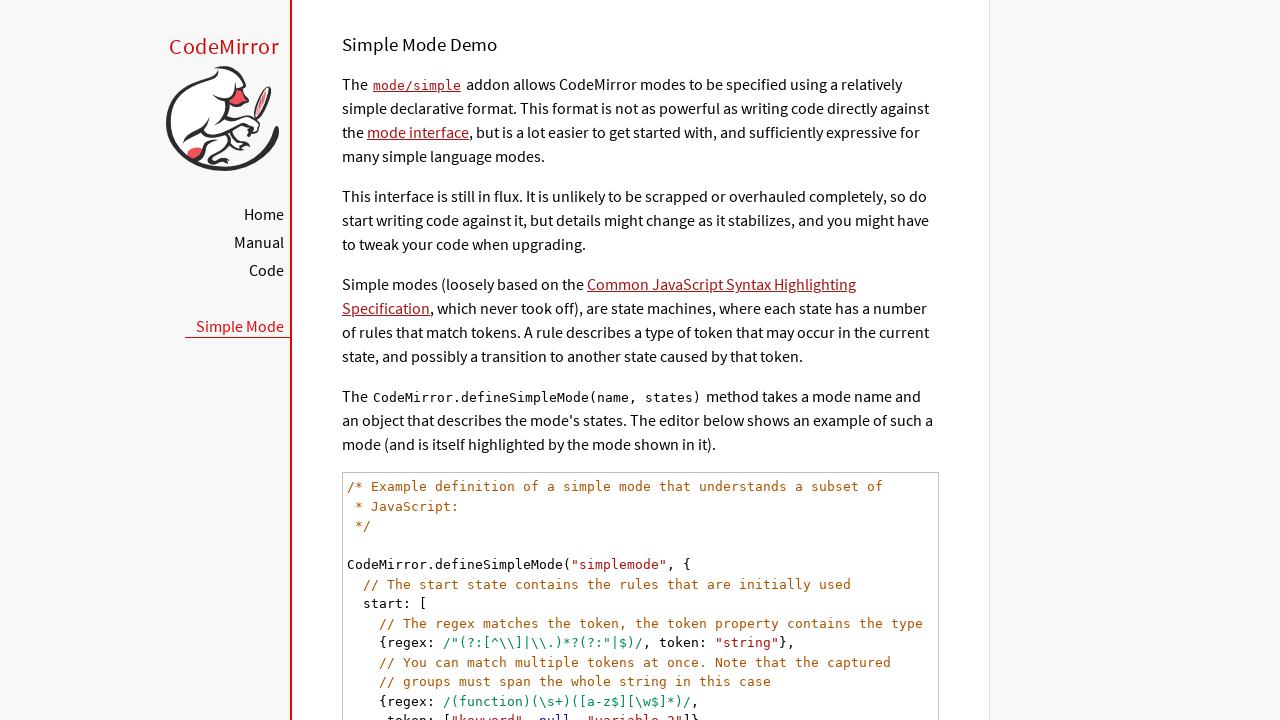

First code line became visible
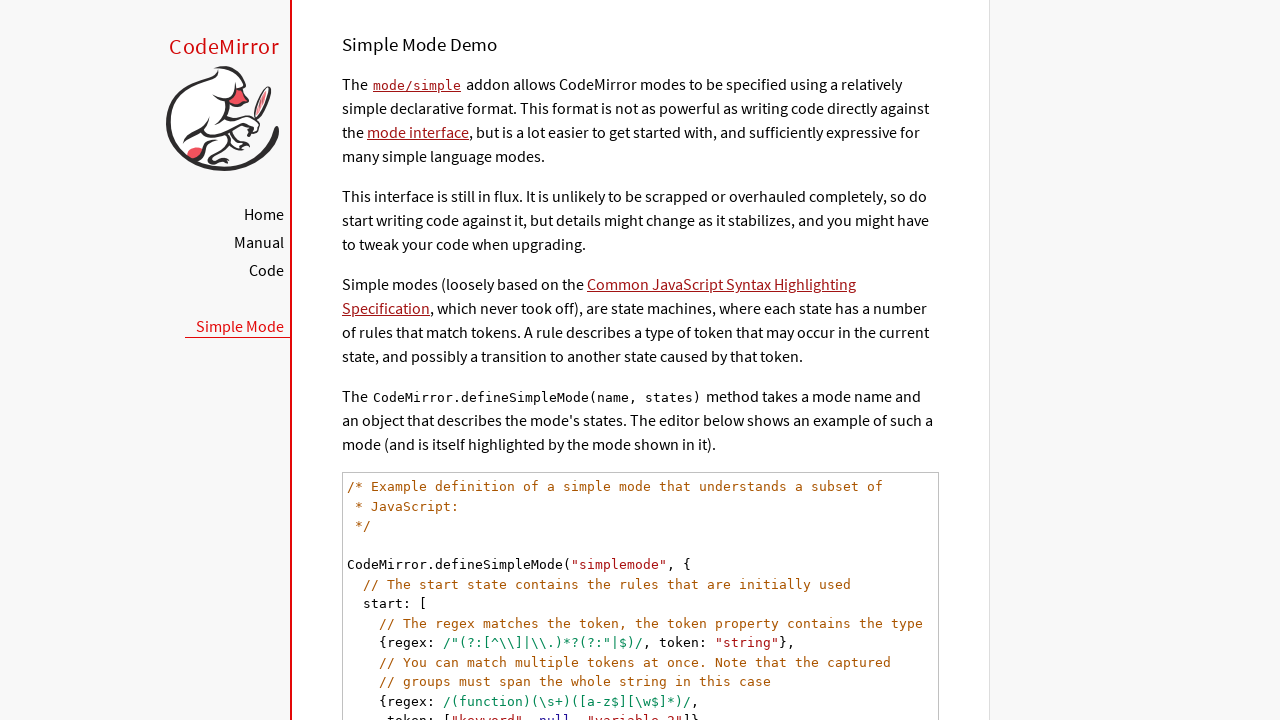

Scrolled to last code line (current count: 25)
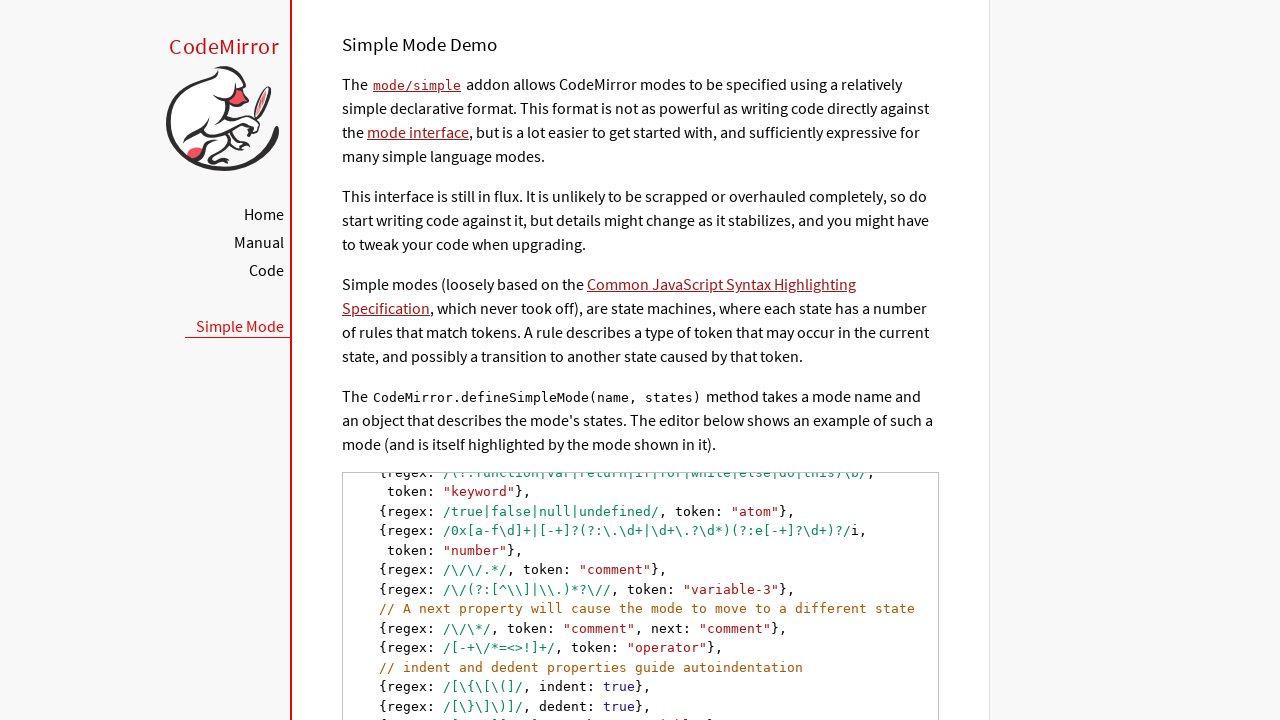

Waited 100ms for more lines to load
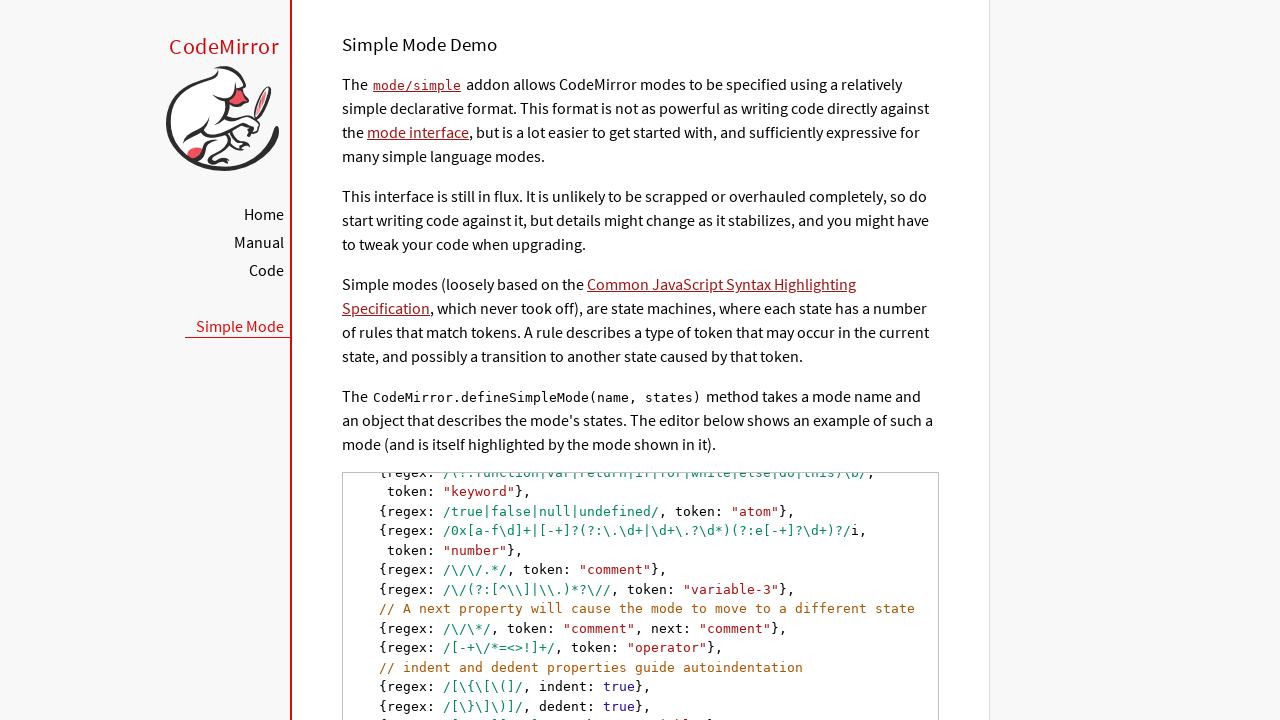

Scrolled to last code line (current count: 40)
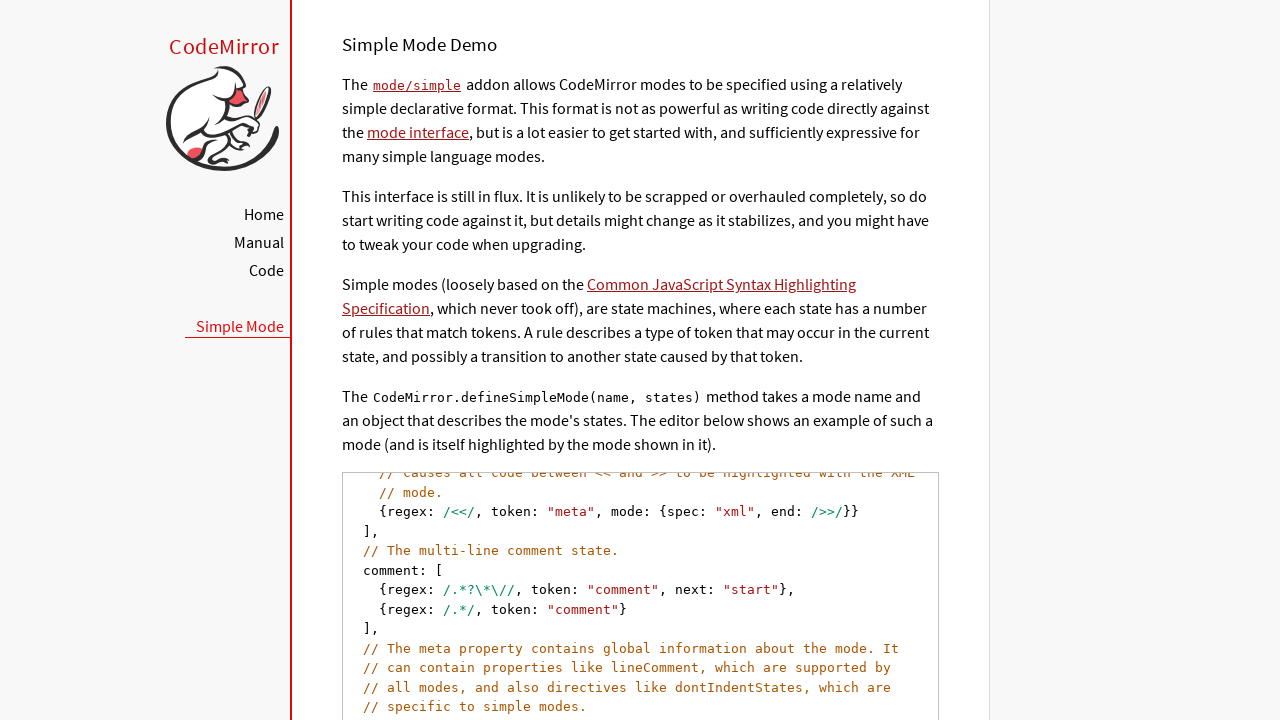

Waited 100ms for more lines to load
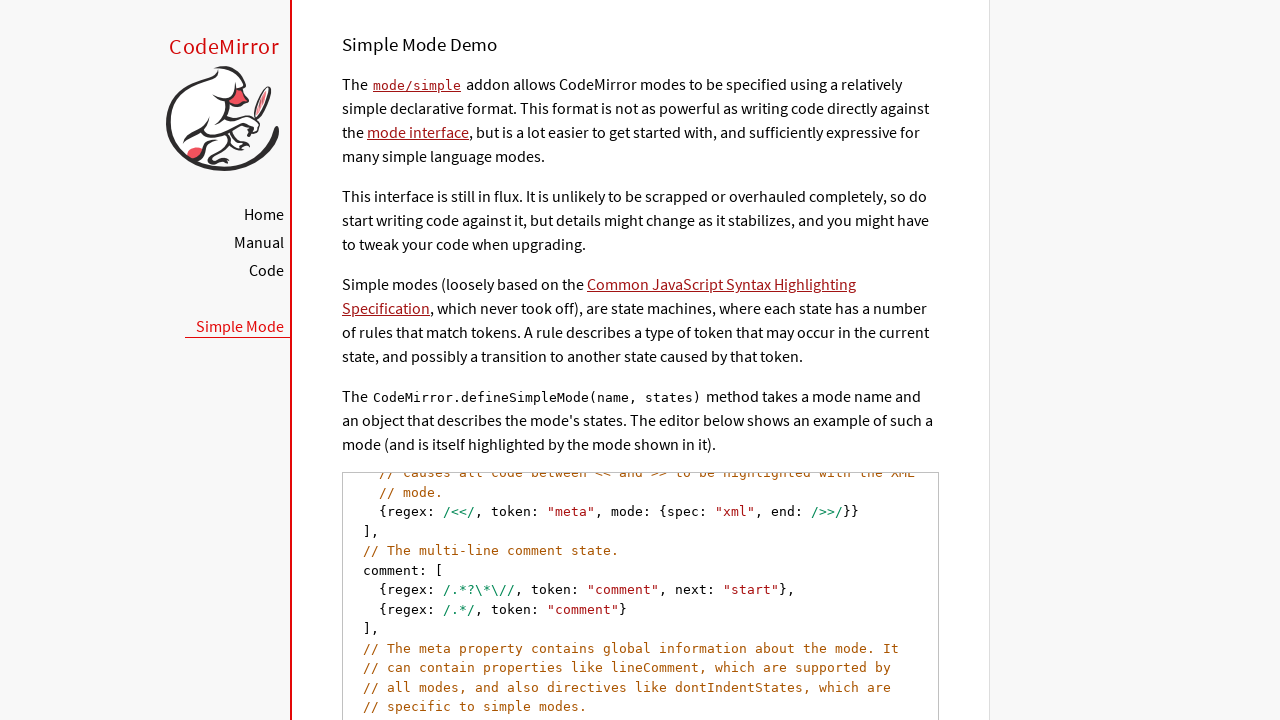

Finished scrolling through all code lines in CodeMirror editor
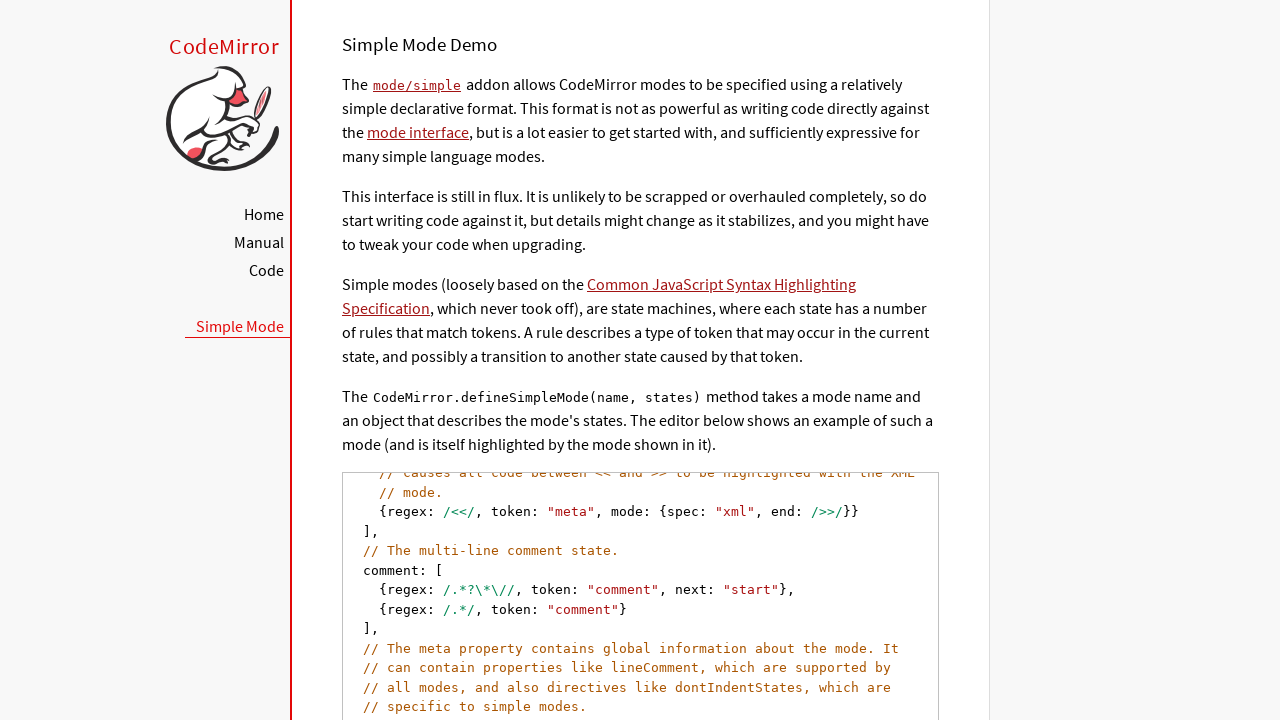

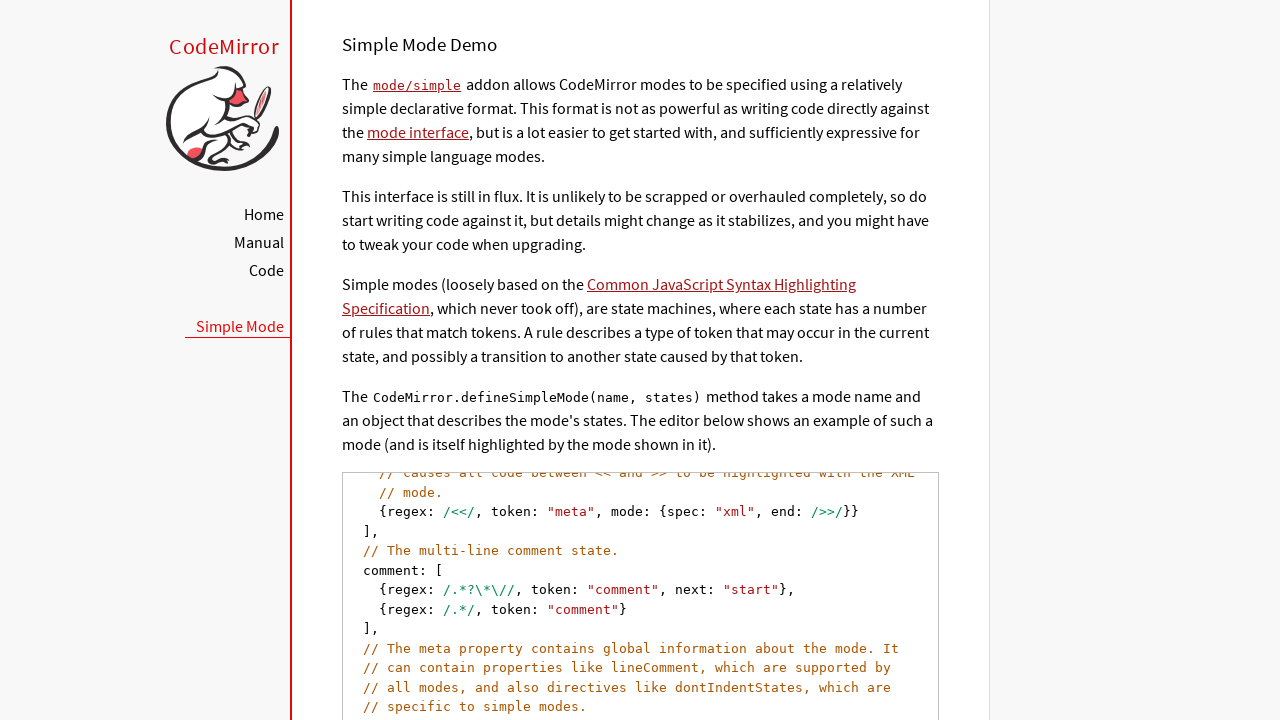